Navigates to GitHub homepage and verifies the page loads by checking the title

Starting URL: https://www.github.com/

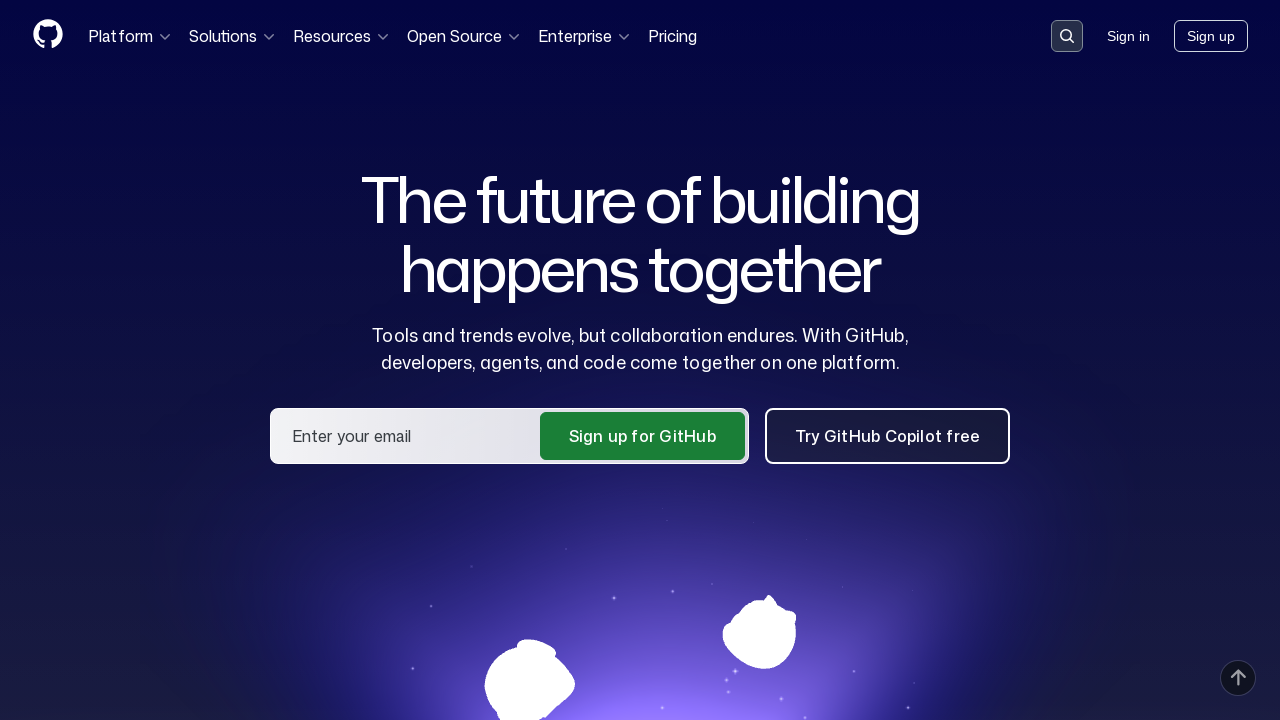

Navigated to GitHub homepage
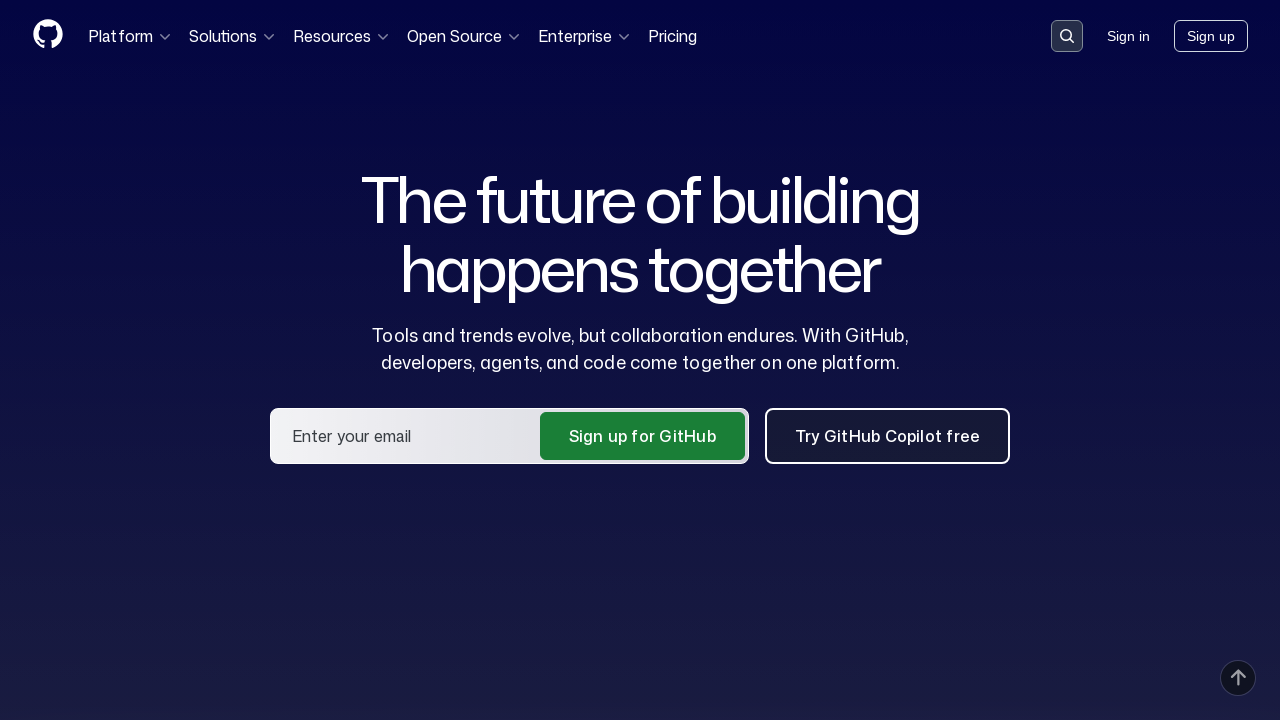

Page loaded and DOM content ready
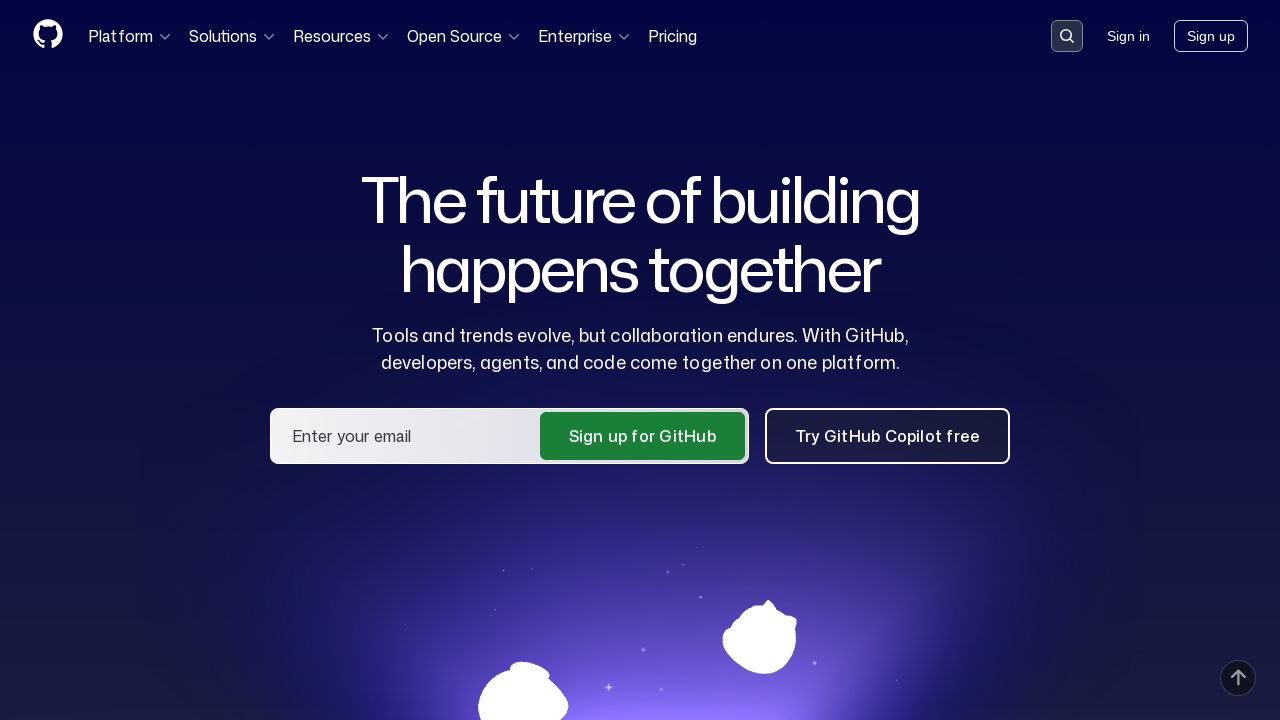

Verified page title: GitHub · Change is constant. GitHub keeps you ahead. · GitHub
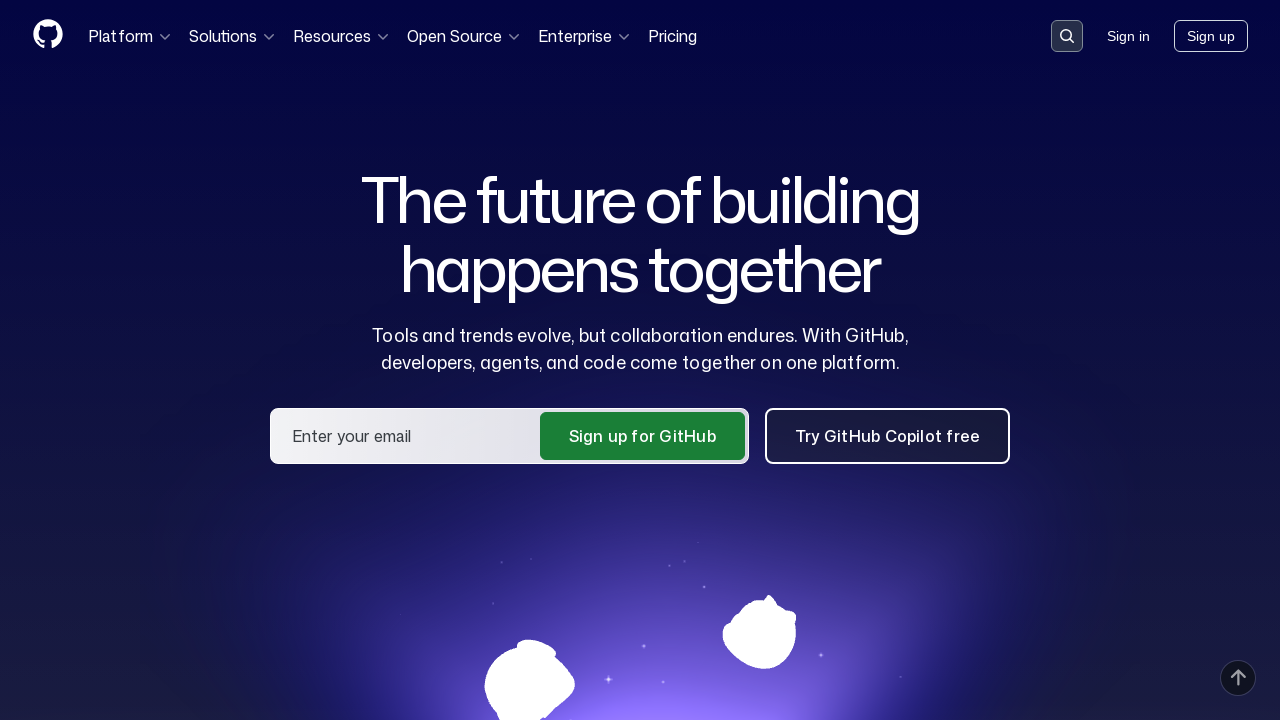

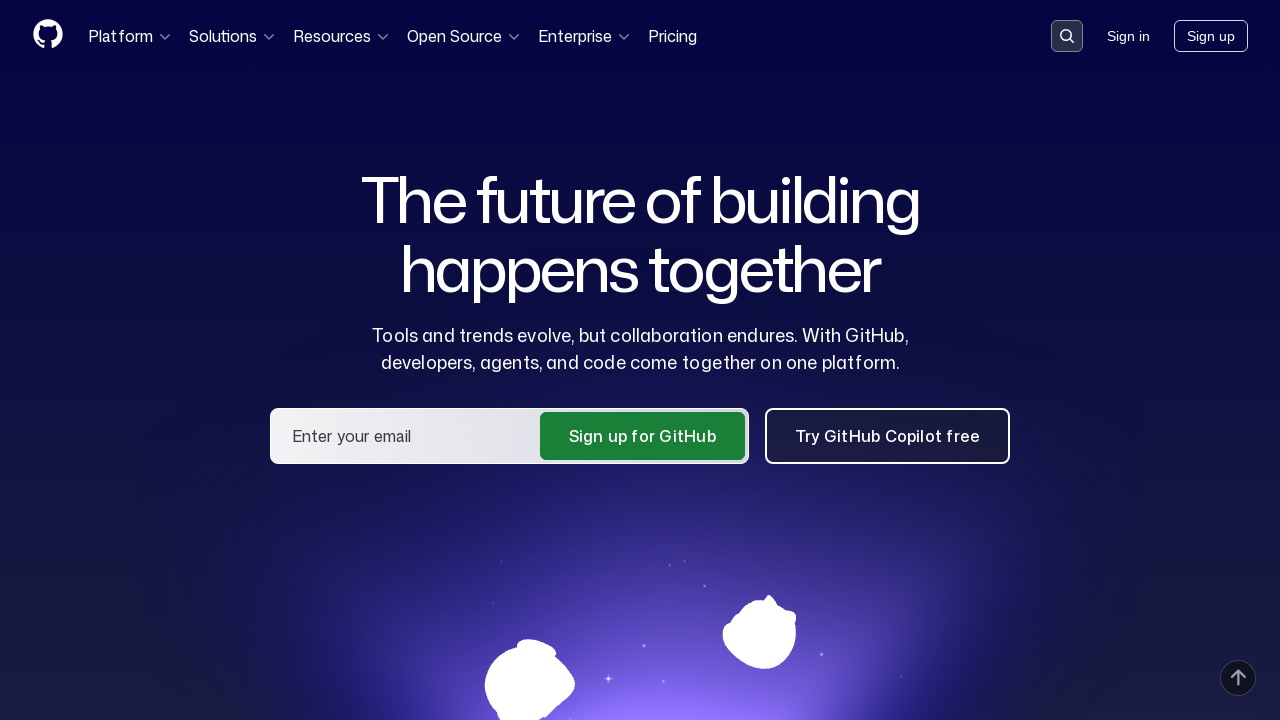